Tests web table by verifying table structure including row count, column count, and total amount text

Starting URL: https://rahulshettyacademy.com/AutomationPractice/

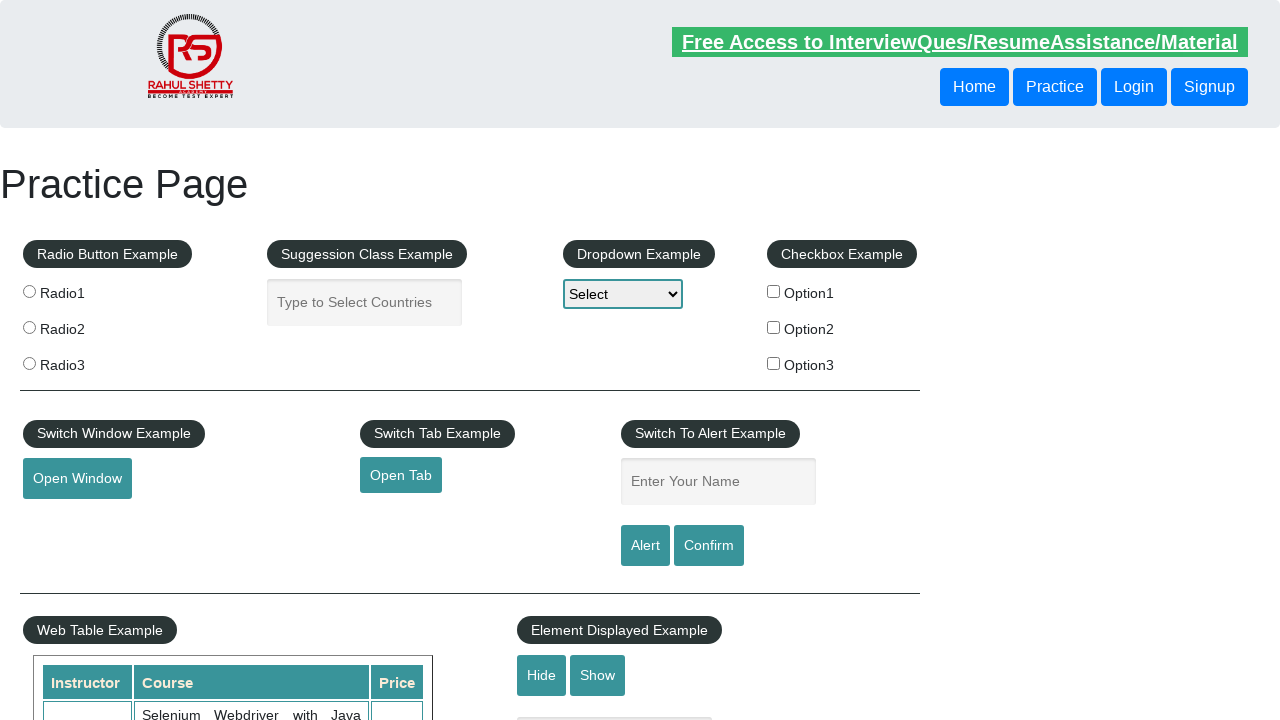

Waited for web table to load
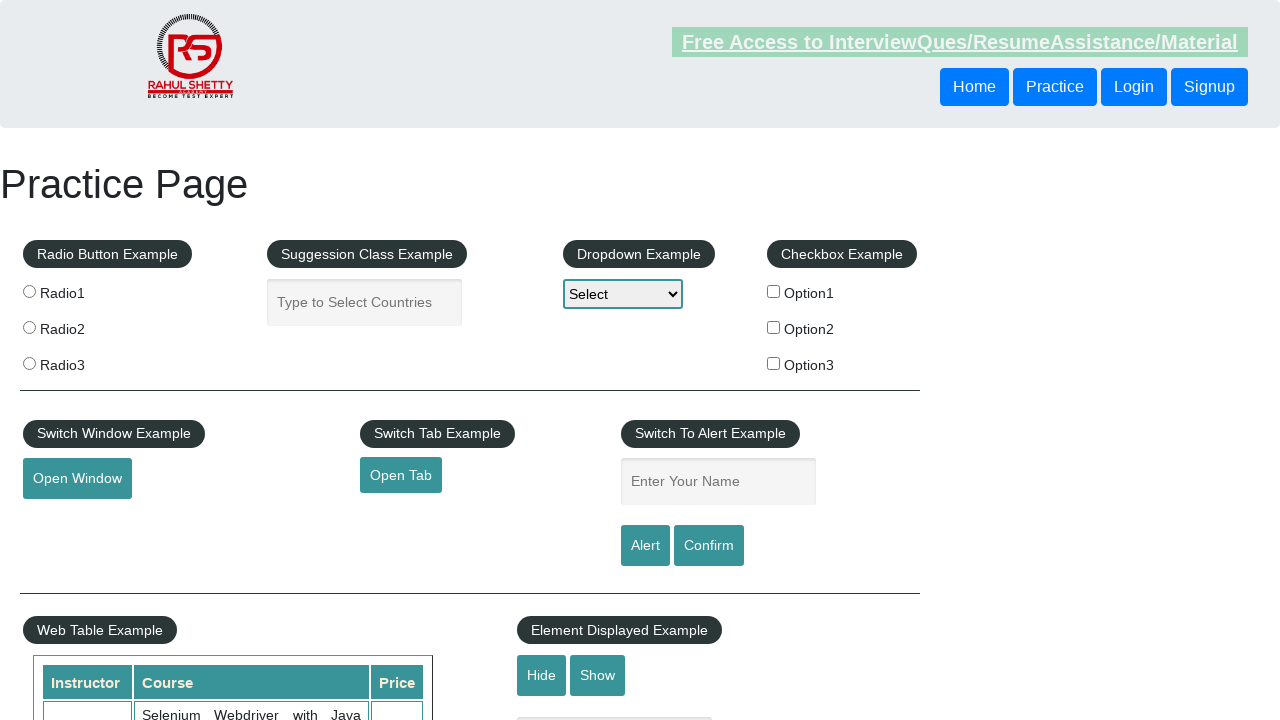

Located all table body rows
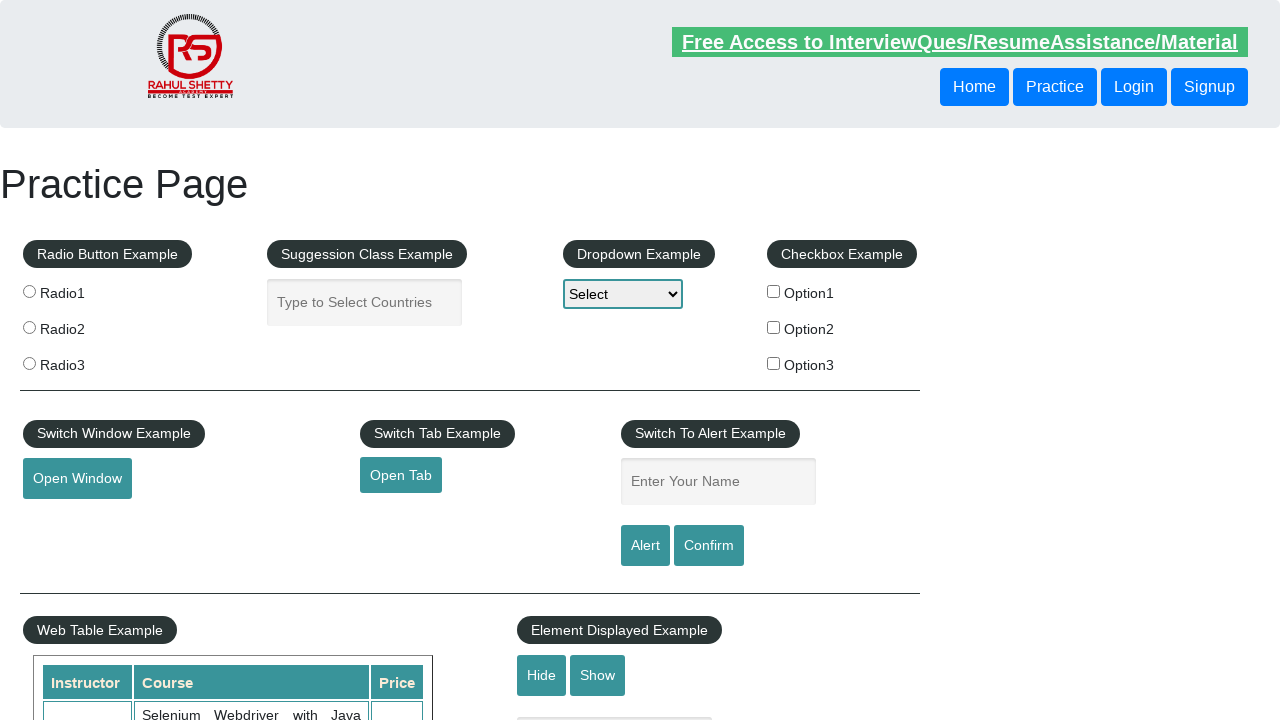

Verified table has 9 rows
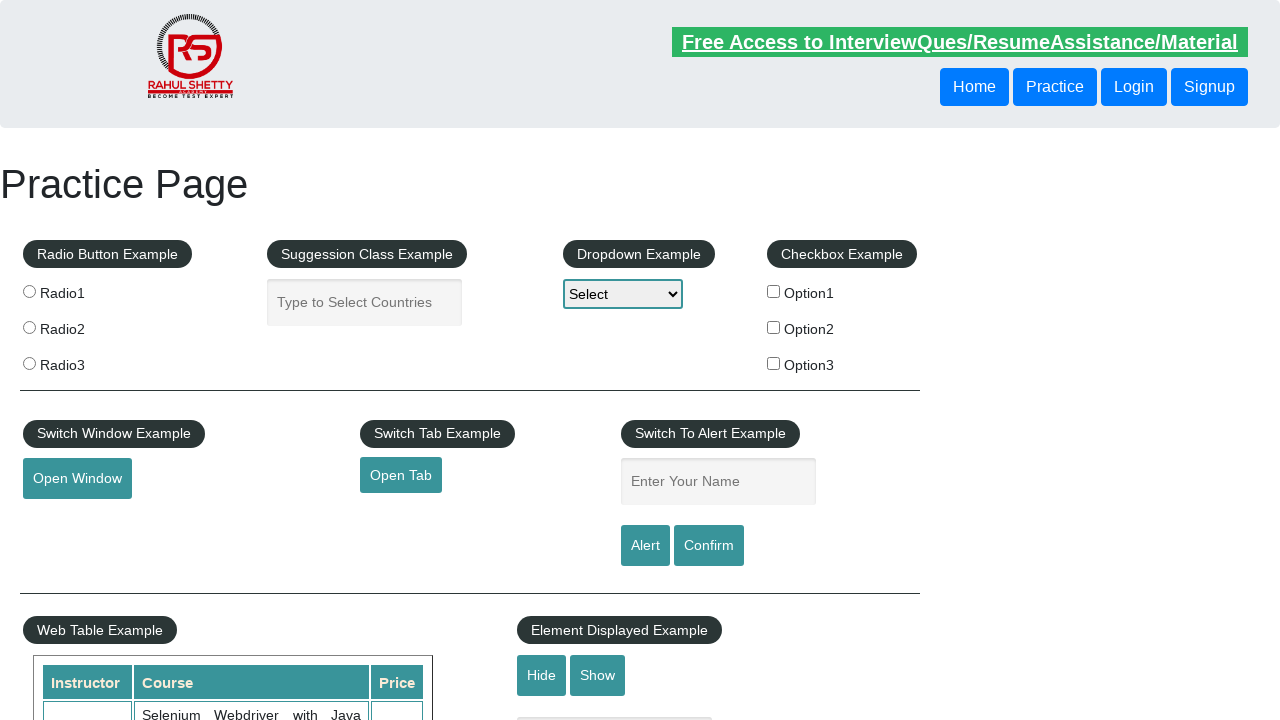

Located all table header columns
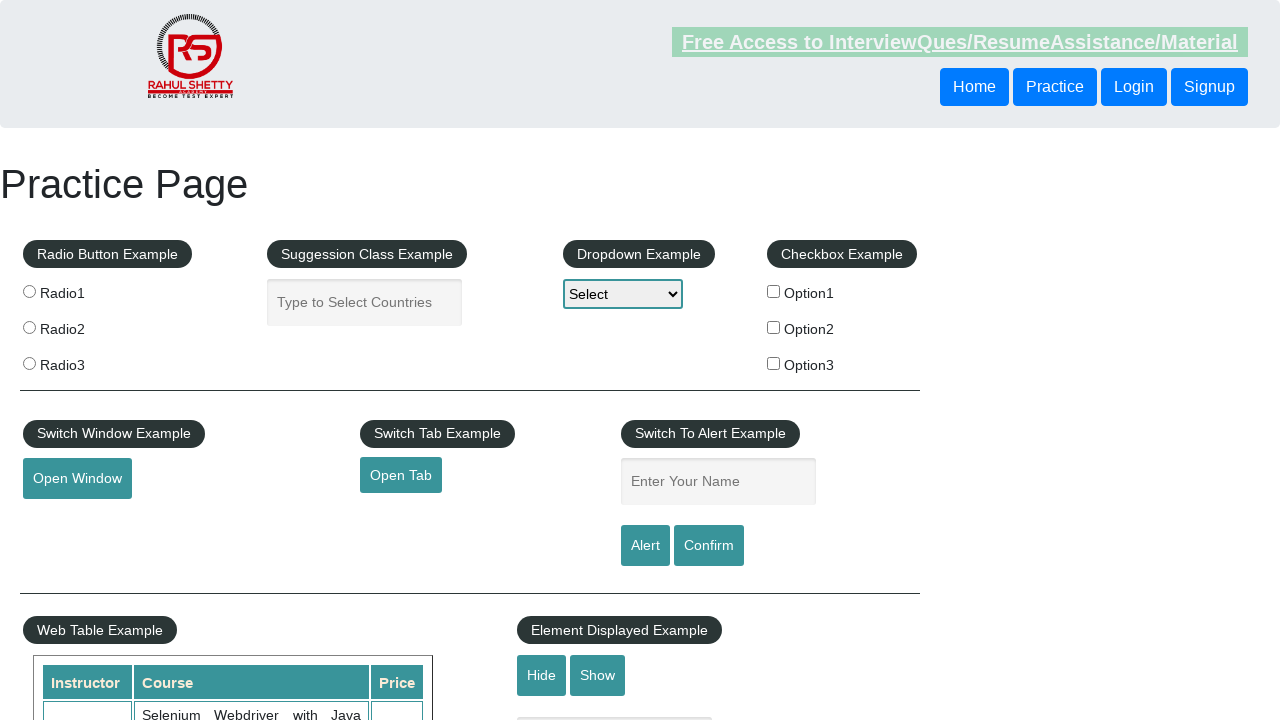

Verified table has 4 columns
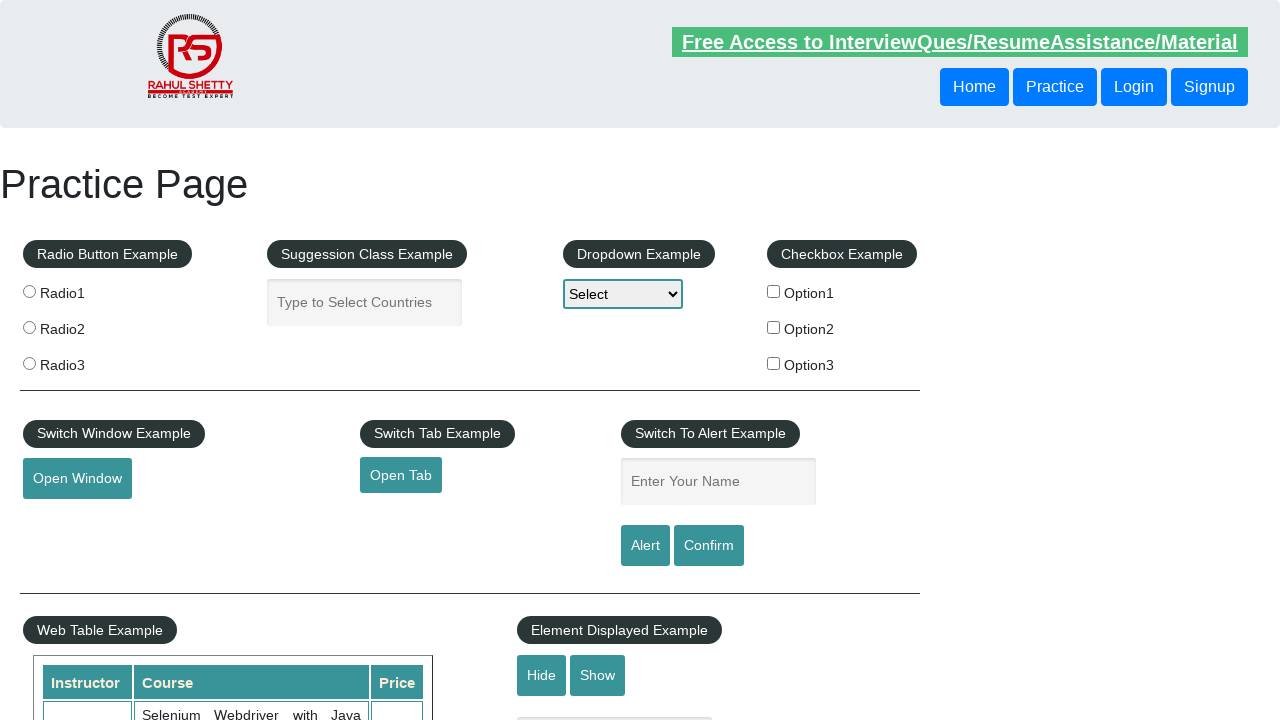

Located total amount element
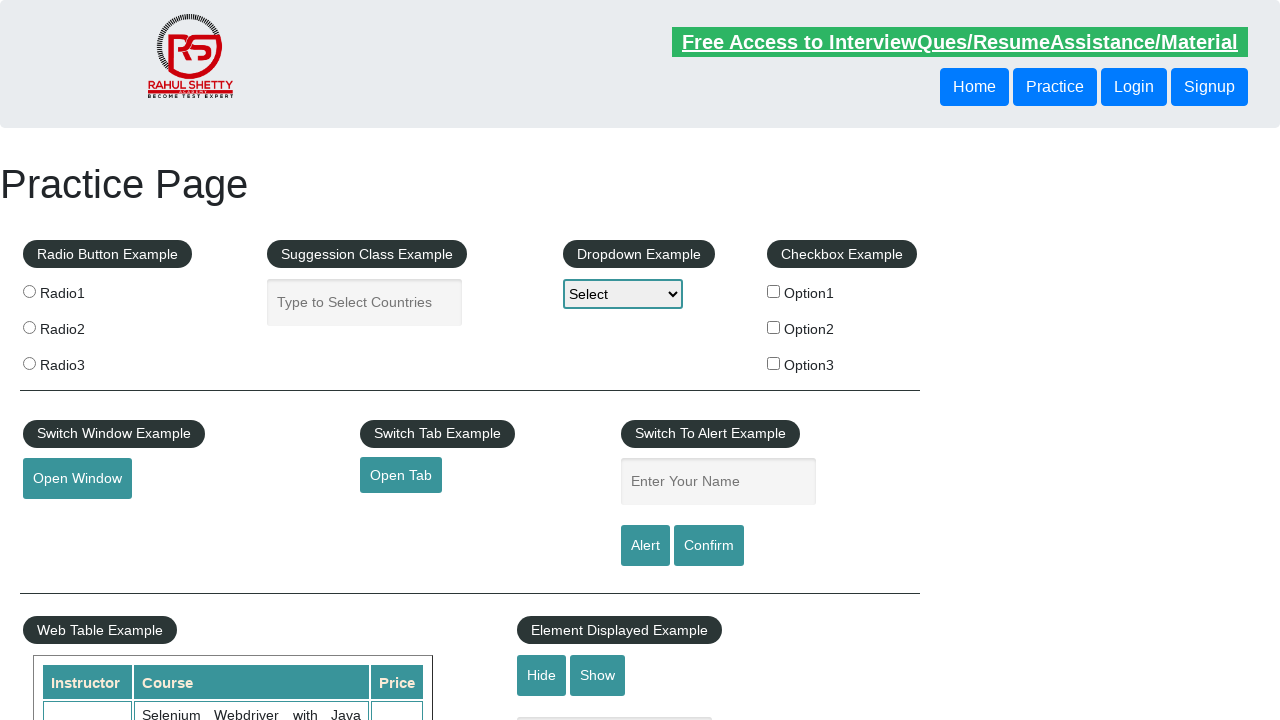

Verified total amount collected is 296
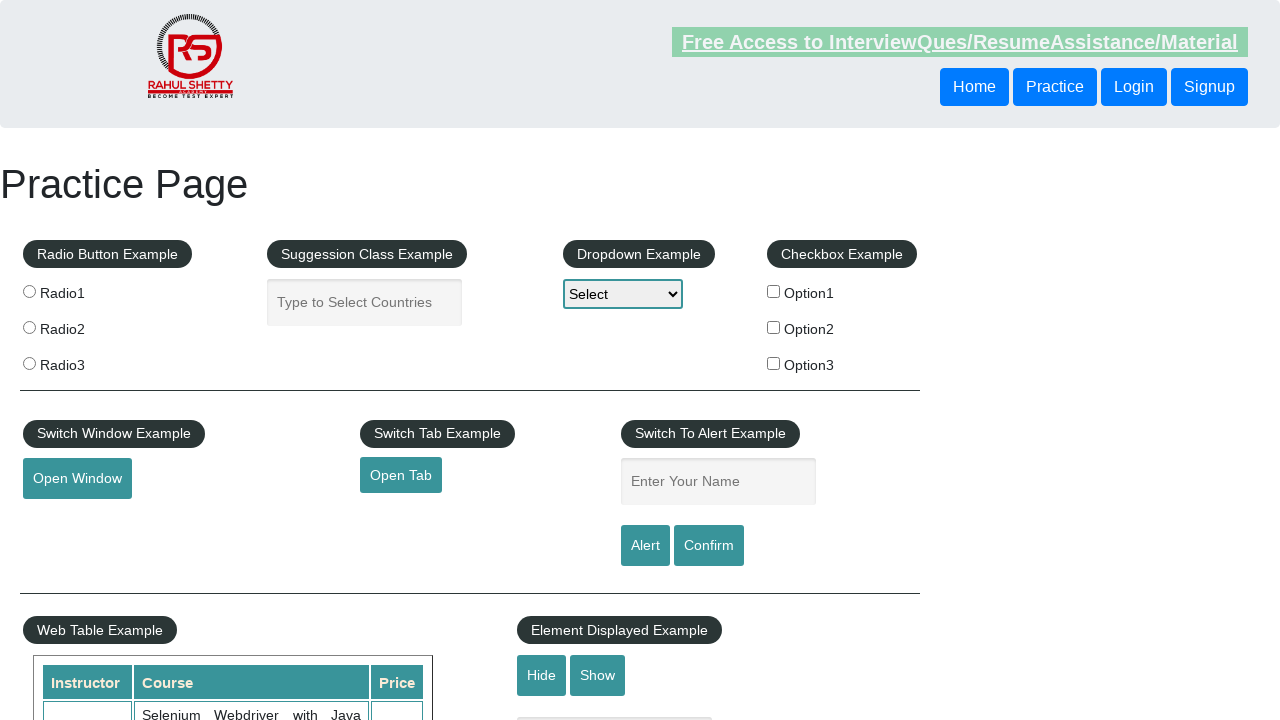

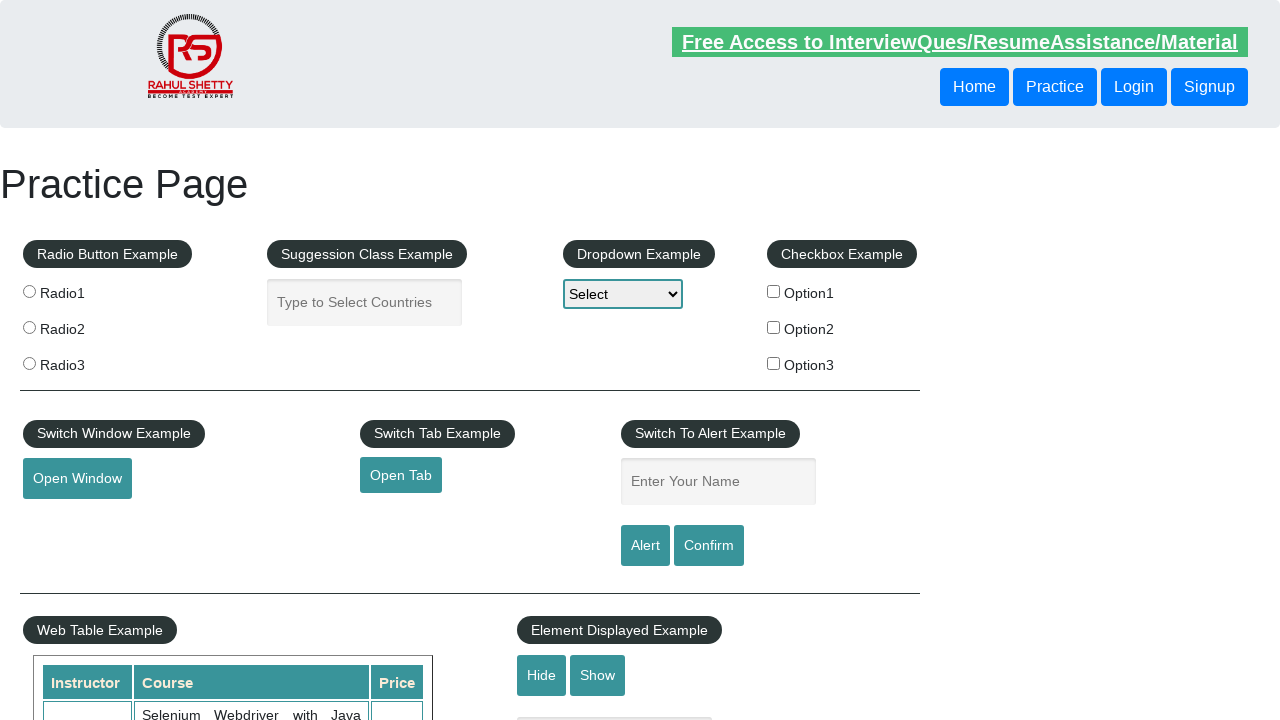